Tests keyboard input functionality by typing text and pressing Enter key on a page designed for keyboard events

Starting URL: https://training-support.net/webelements/keyboard-events

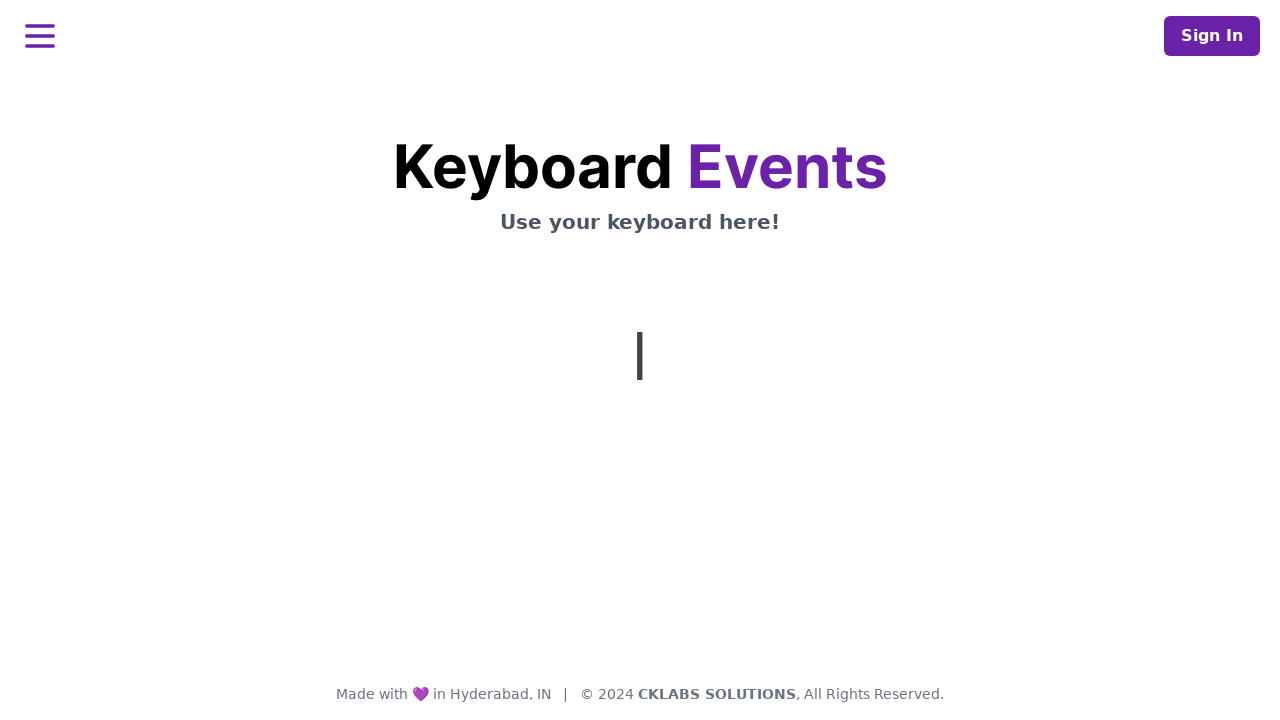

Typed 'Hello Selenium!' text using keyboard
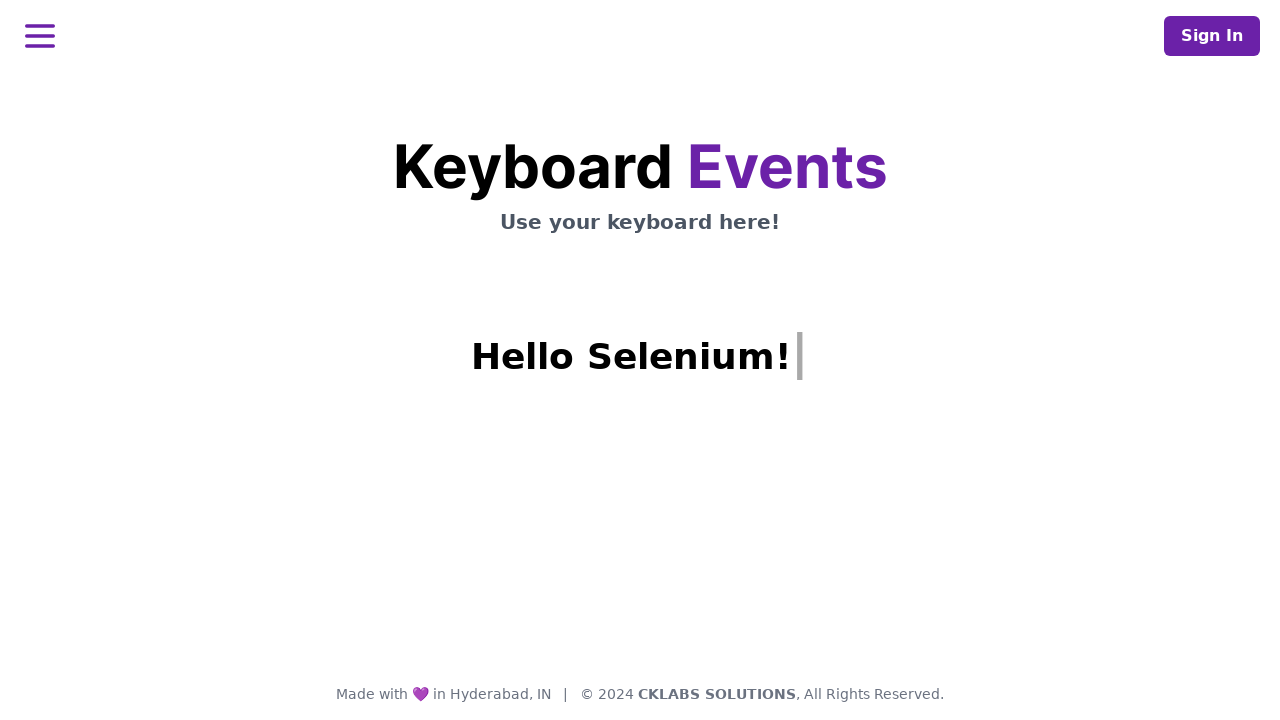

Pressed Enter key to submit keyboard input
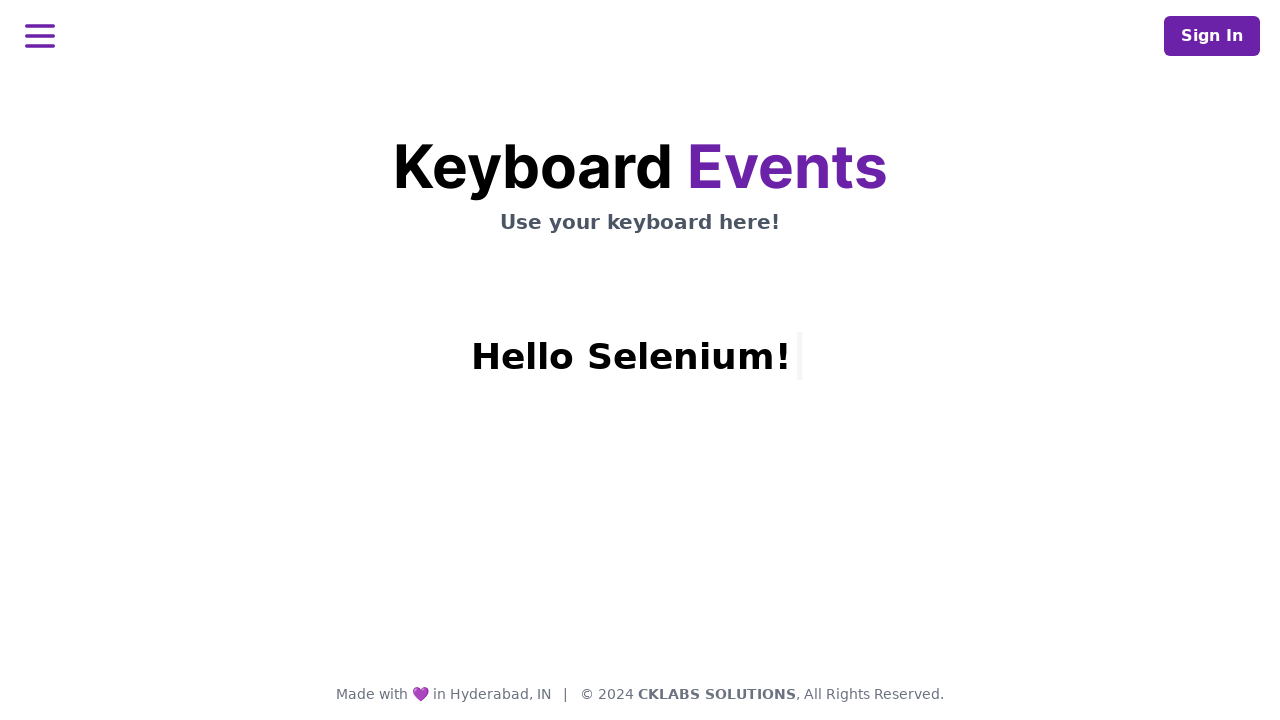

Waited for result heading to appear
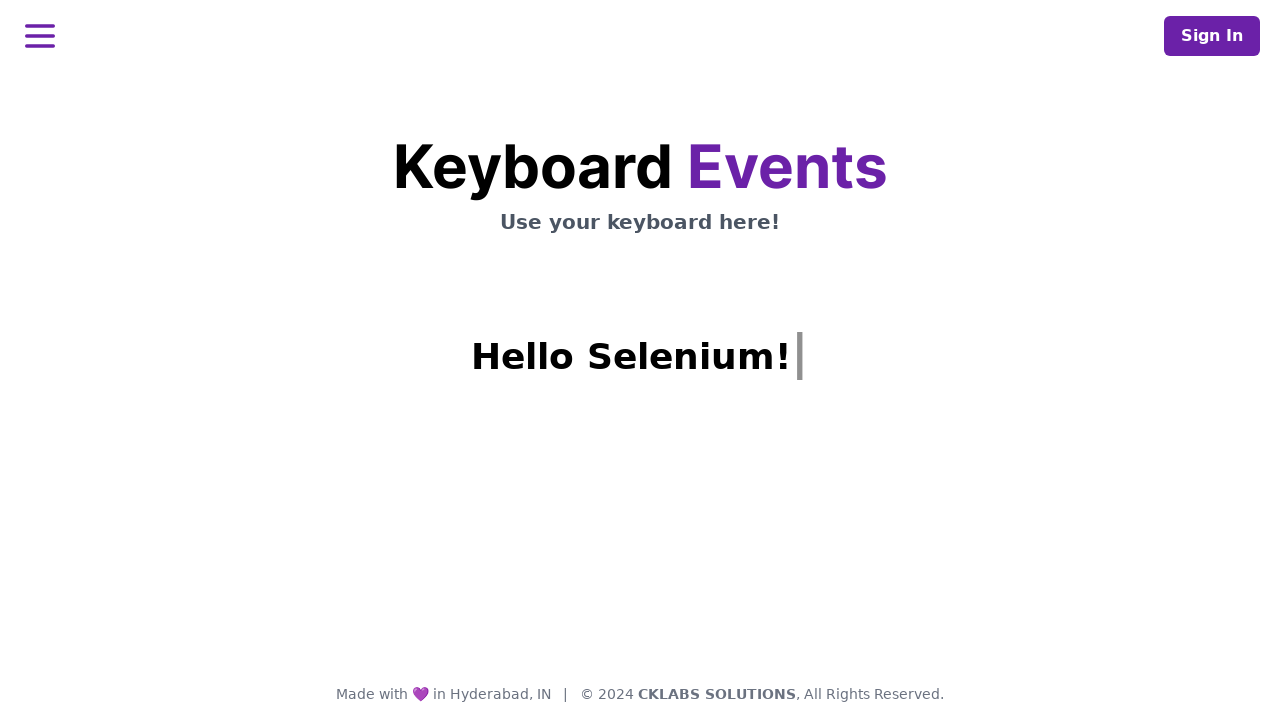

Verified result heading element is visible
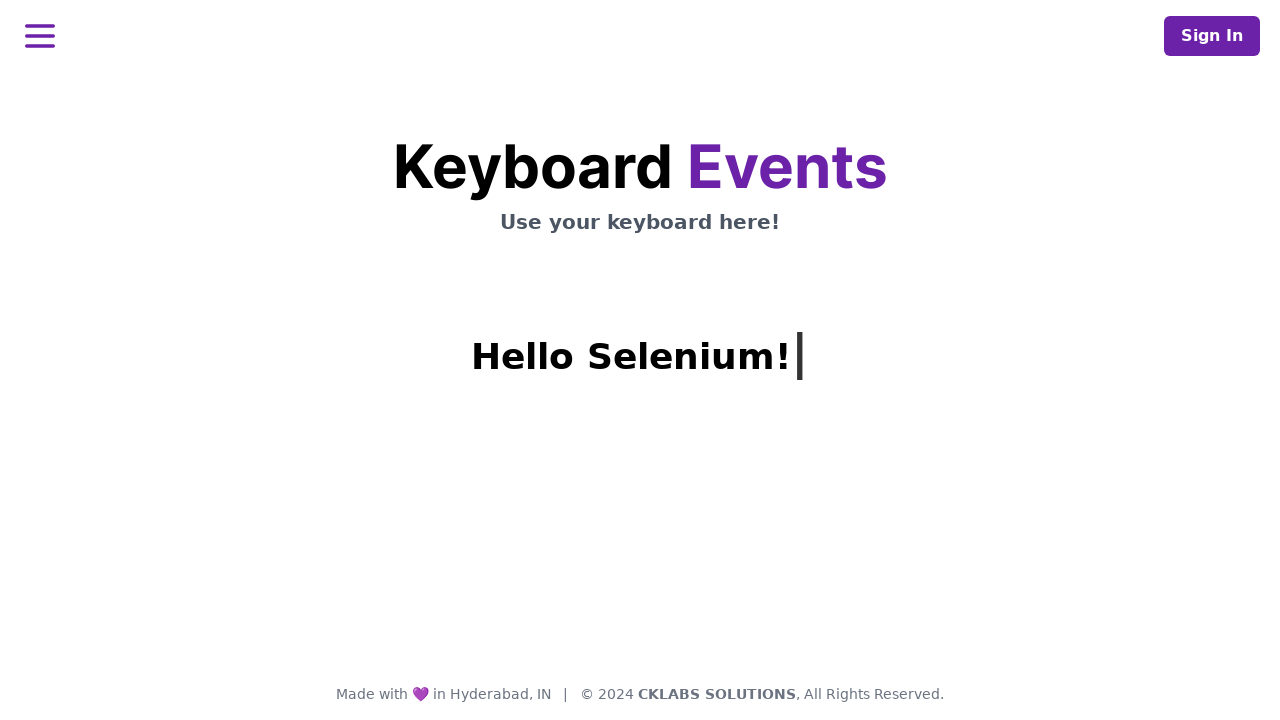

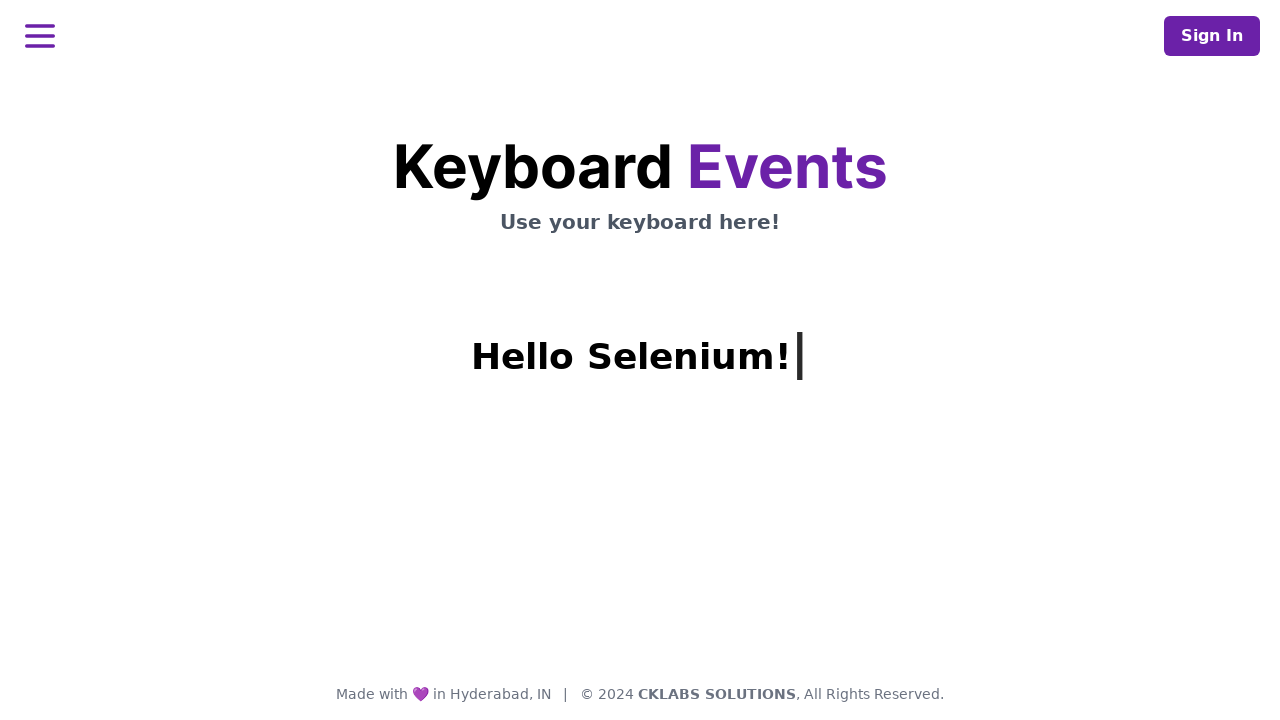